Tests handling a confirmation alert by clicking button and accepting it

Starting URL: https://demoqa.com/alerts

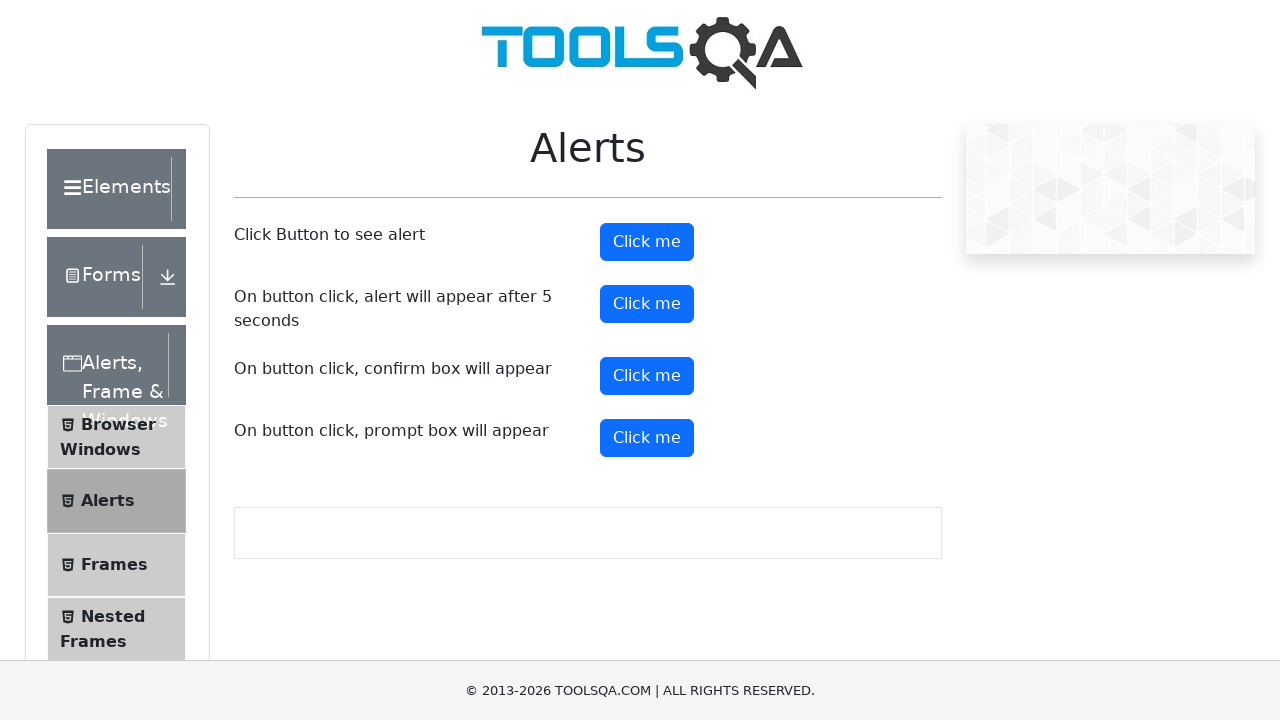

Set up dialog handler to accept confirmation alerts
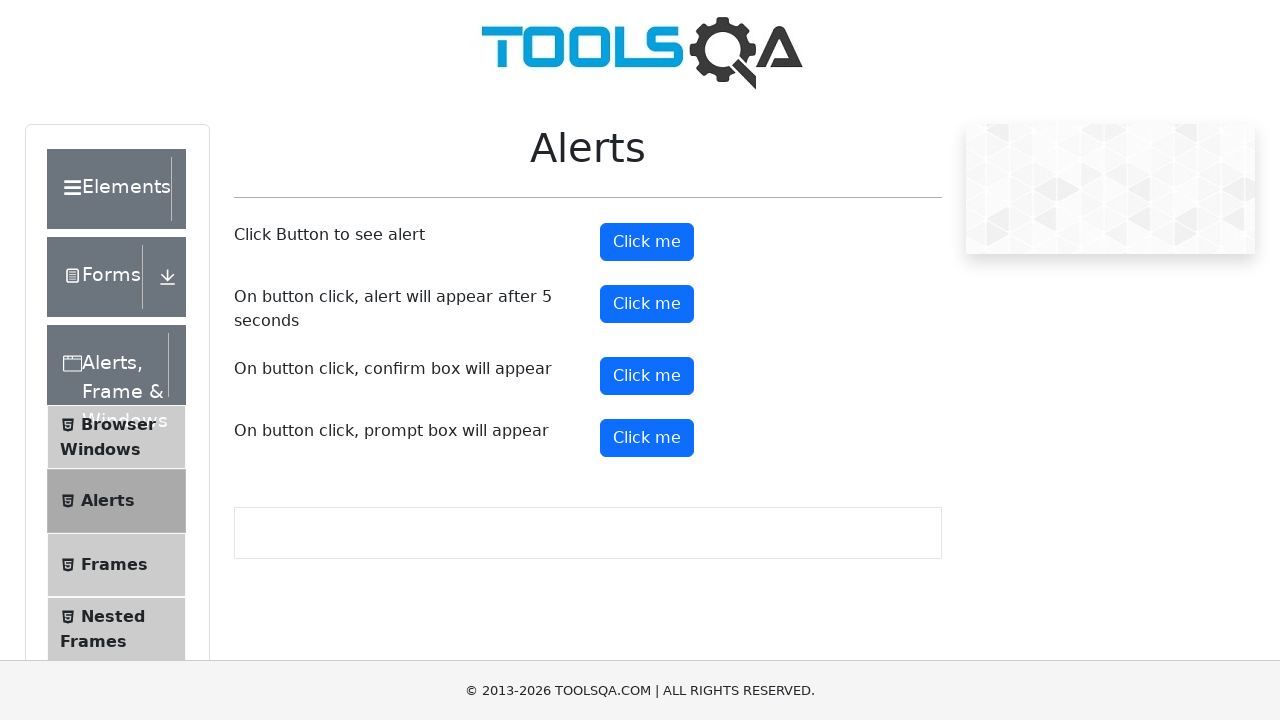

Clicked the confirmation button at (647, 376) on #confirmButton
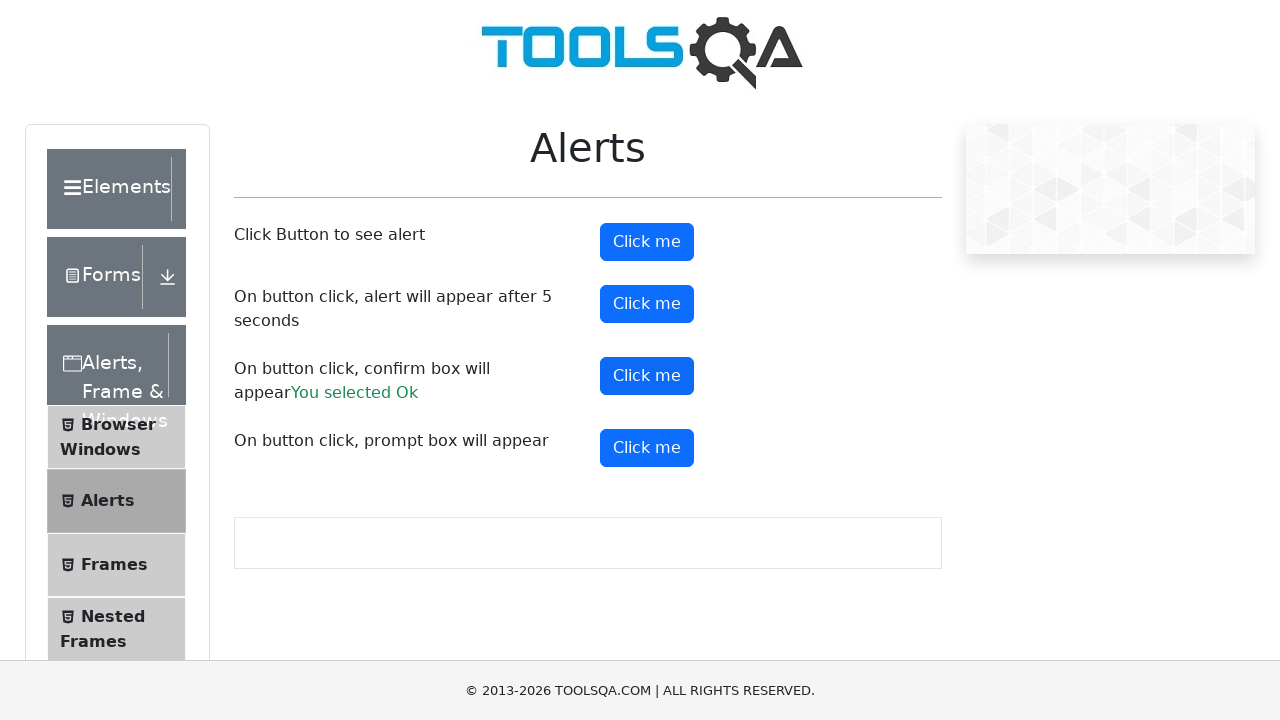

Confirmation result message appeared after accepting the alert
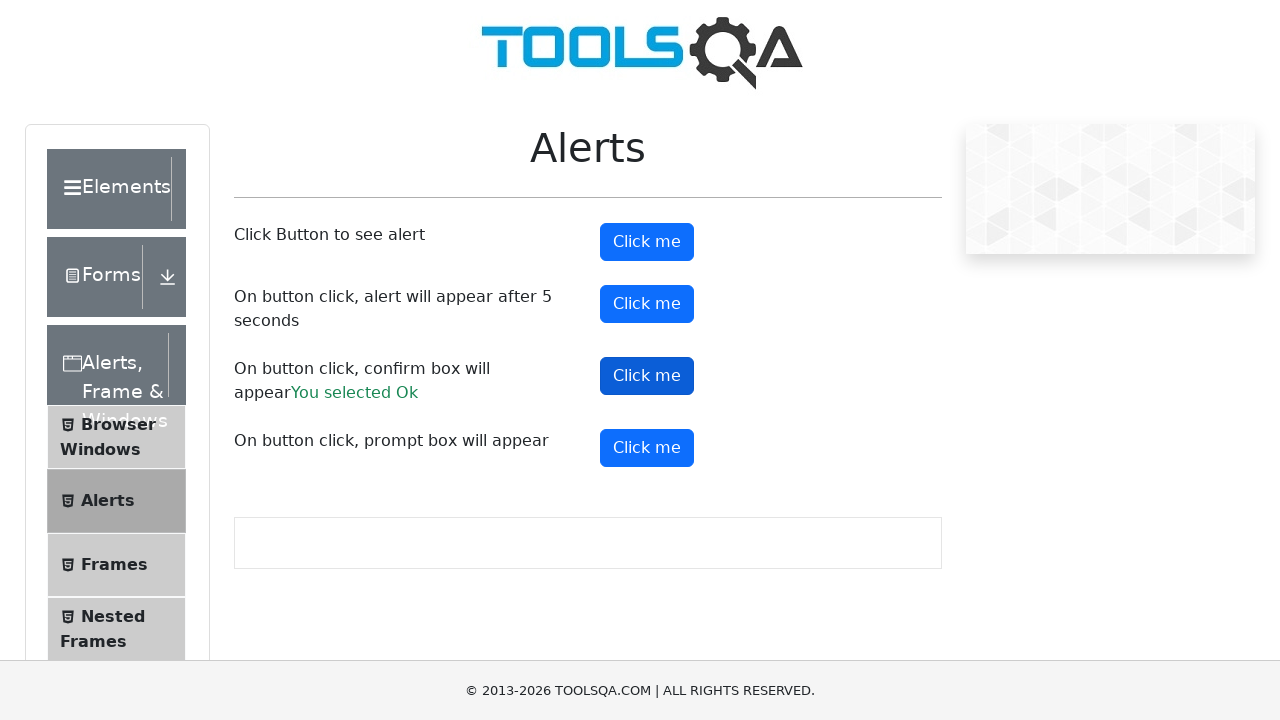

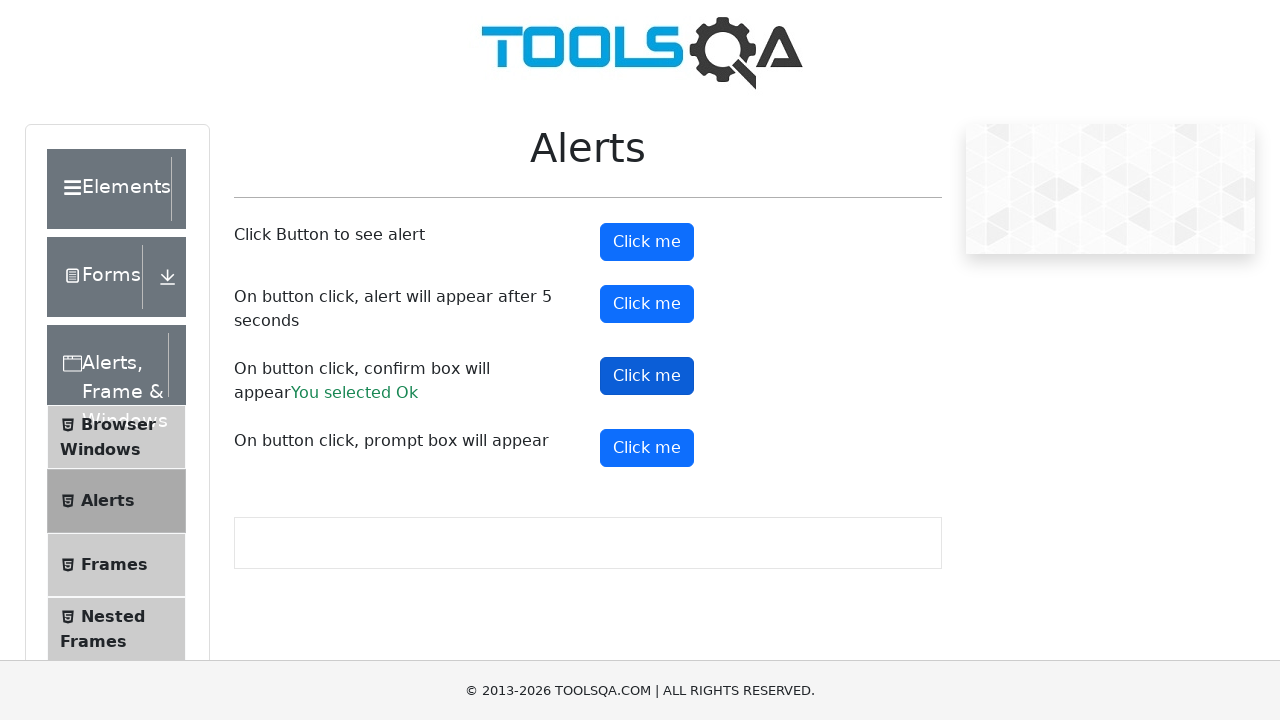